Tests adding multiple tasks (5 items), marking all as completed, and using the "Remove completed tasks" button to clear them all.

Starting URL: https://techglobal-training.com/frontend

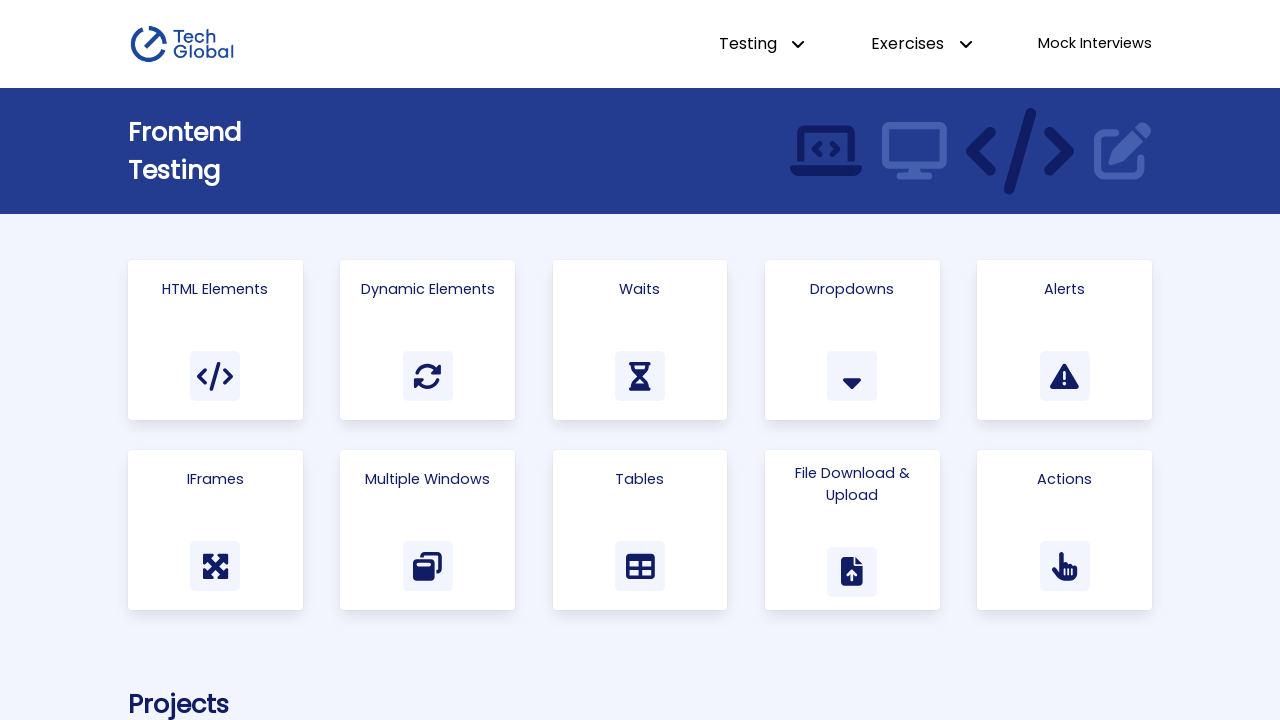

Clicked on Todo List link to navigate to the todo app at (911, 360) on internal:role=link[name="Todo List"i]
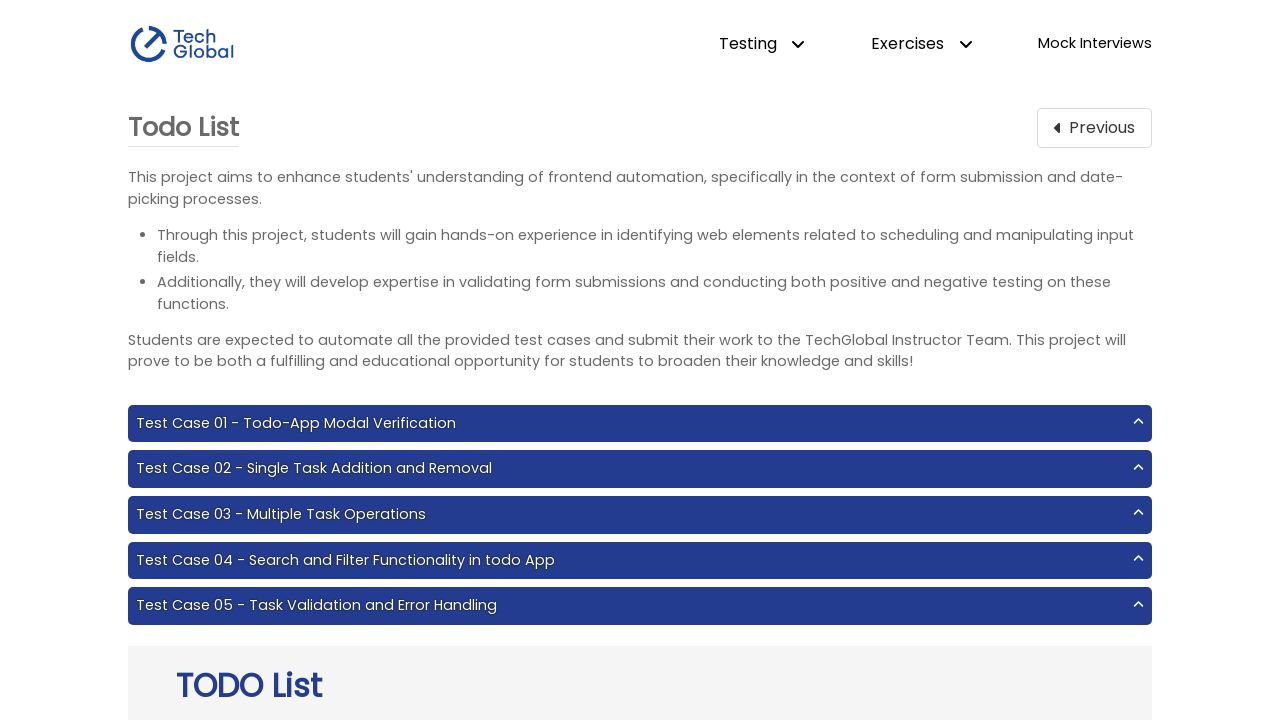

Filled input field with task 'task1' on #input-add
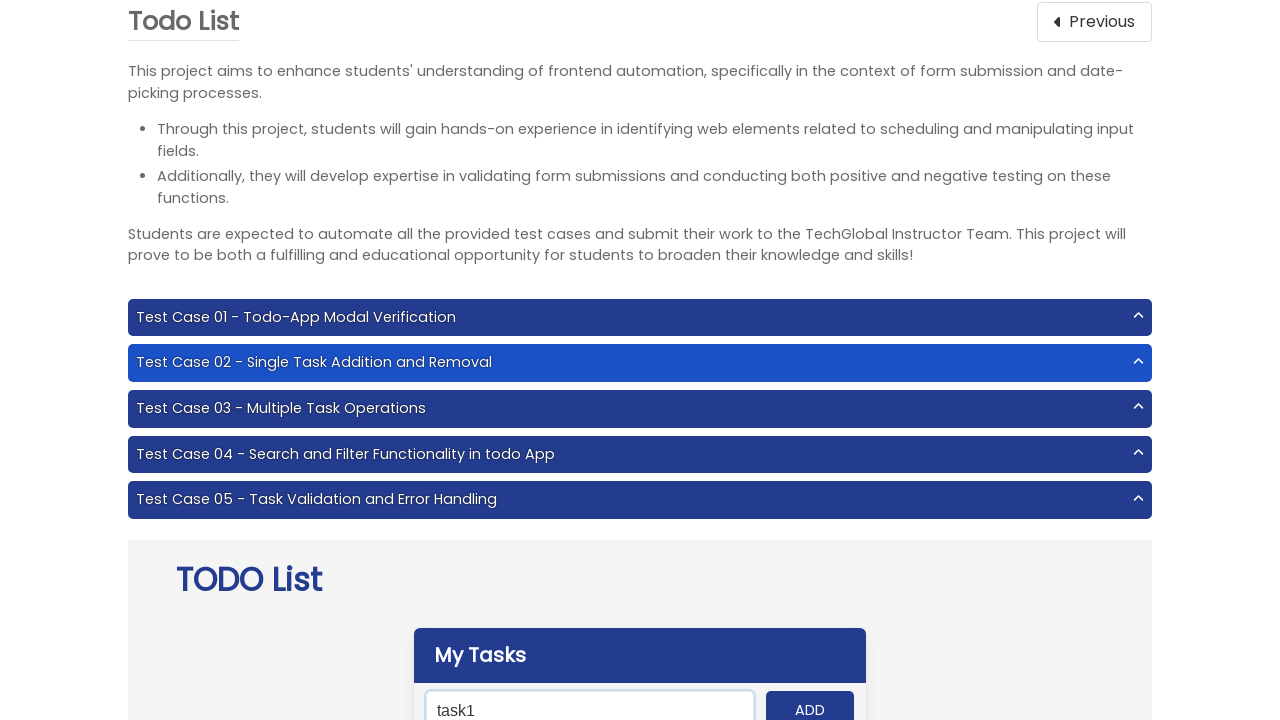

Clicked add button to add task 'task1' at (810, 701) on #add-btn
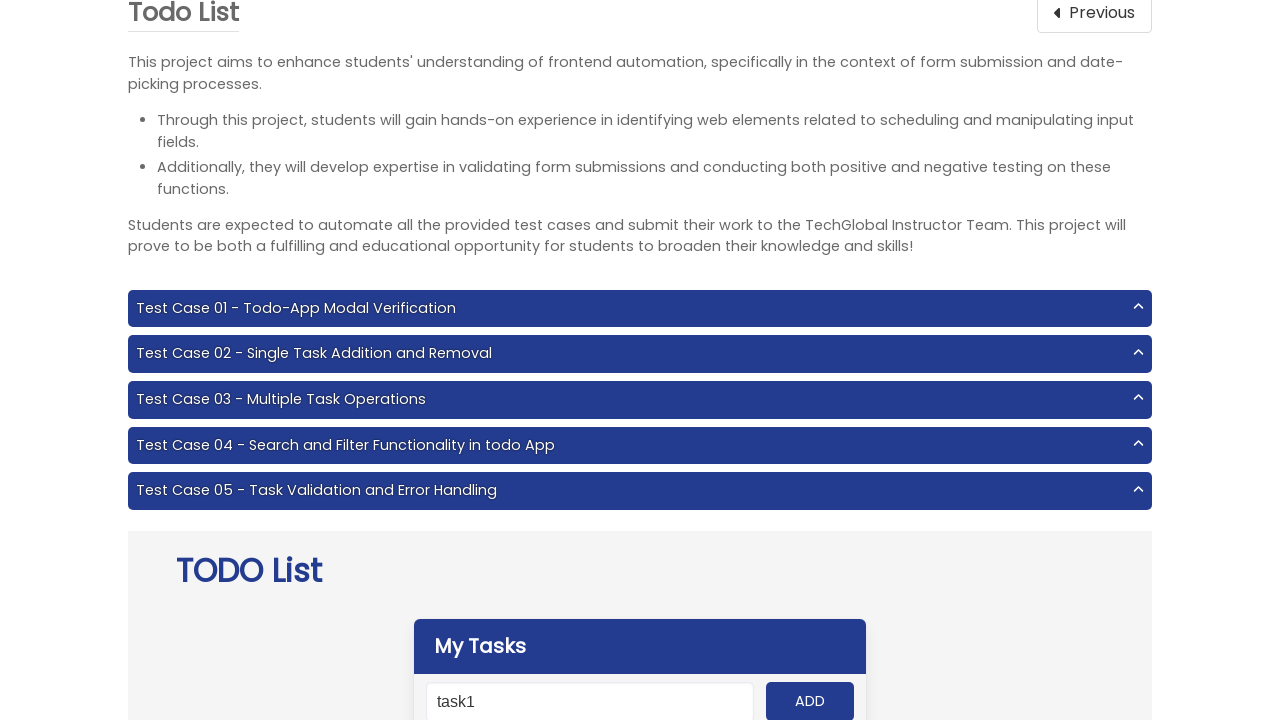

Filled input field with task 'task2' on #input-add
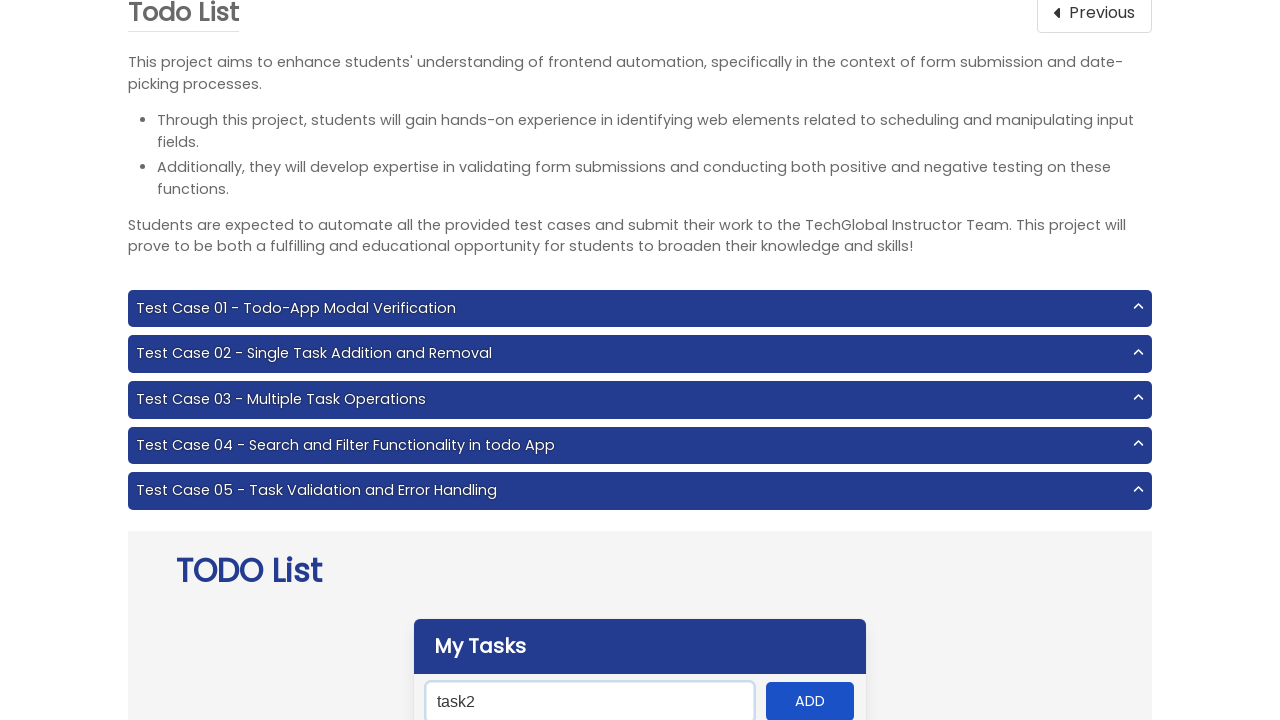

Clicked add button to add task 'task2' at (810, 701) on #add-btn
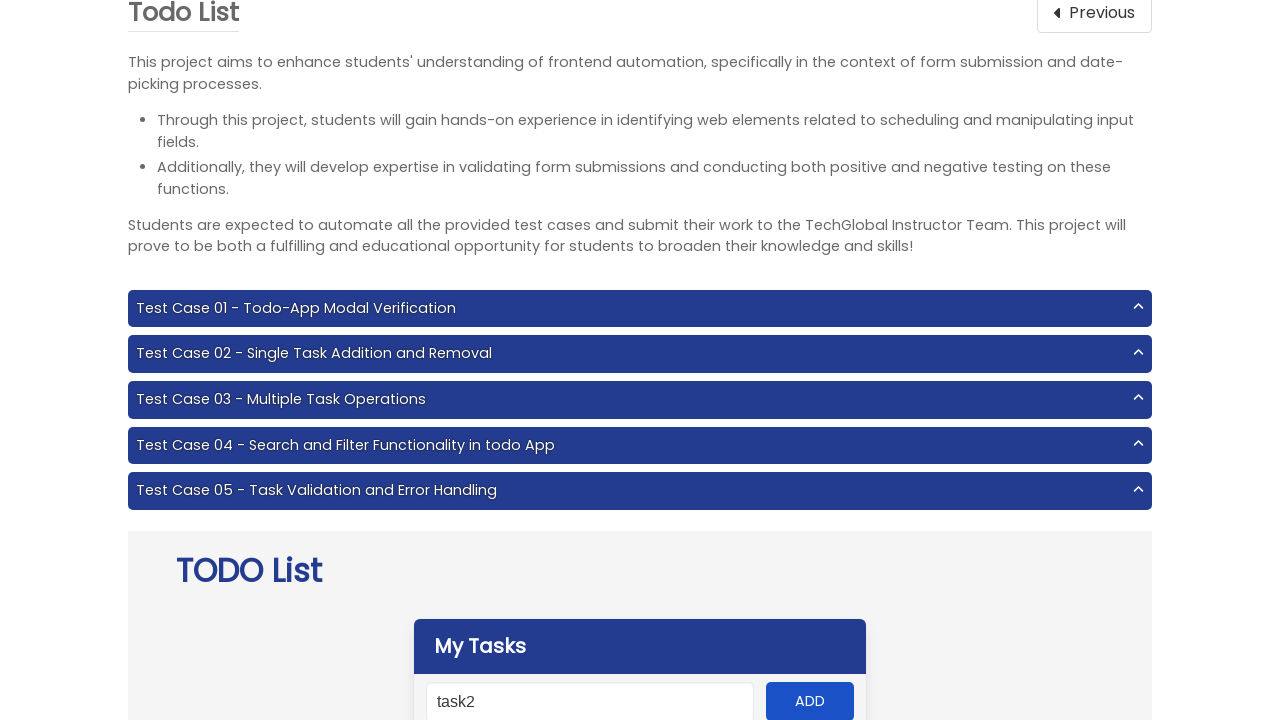

Filled input field with task 'task3' on #input-add
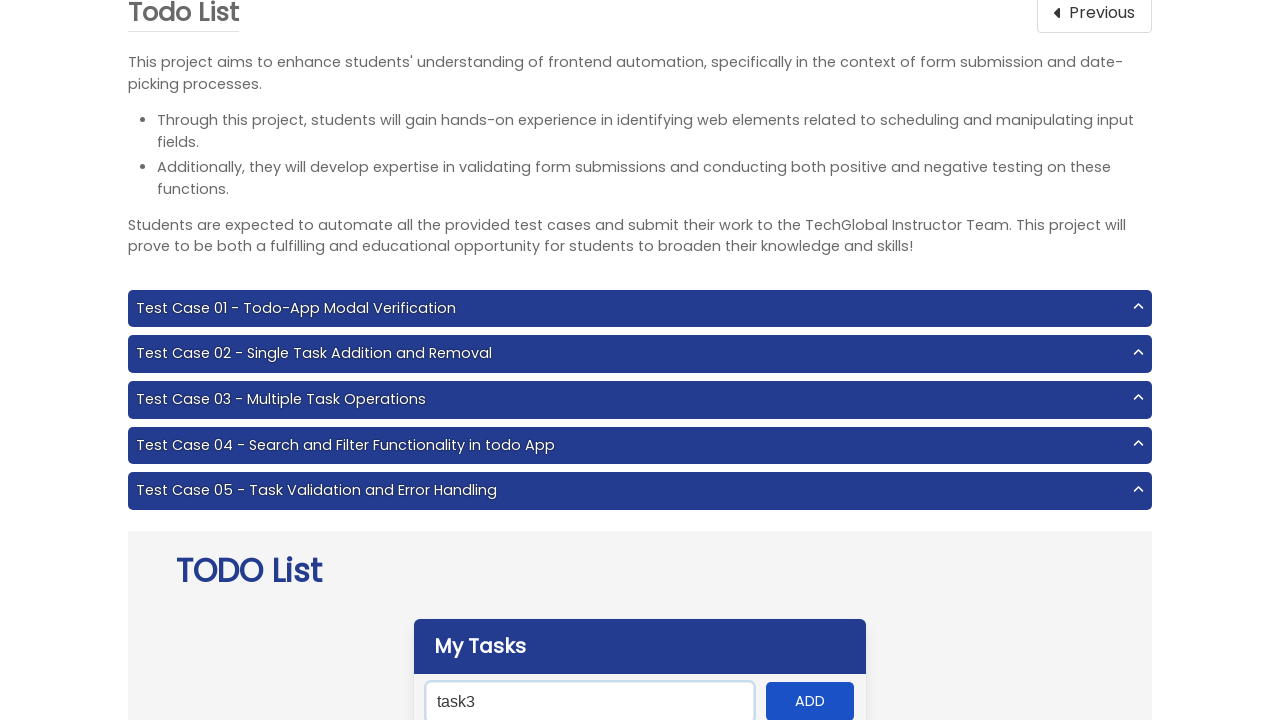

Clicked add button to add task 'task3' at (810, 701) on #add-btn
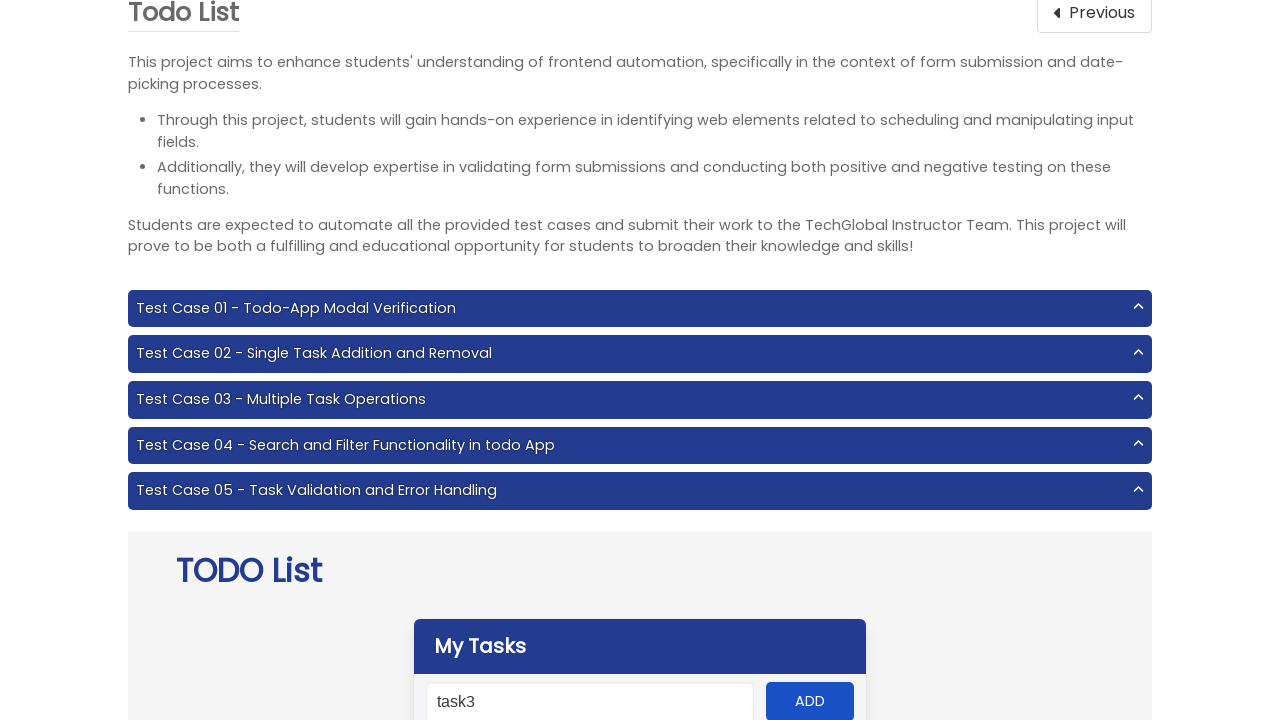

Filled input field with task 'task4' on #input-add
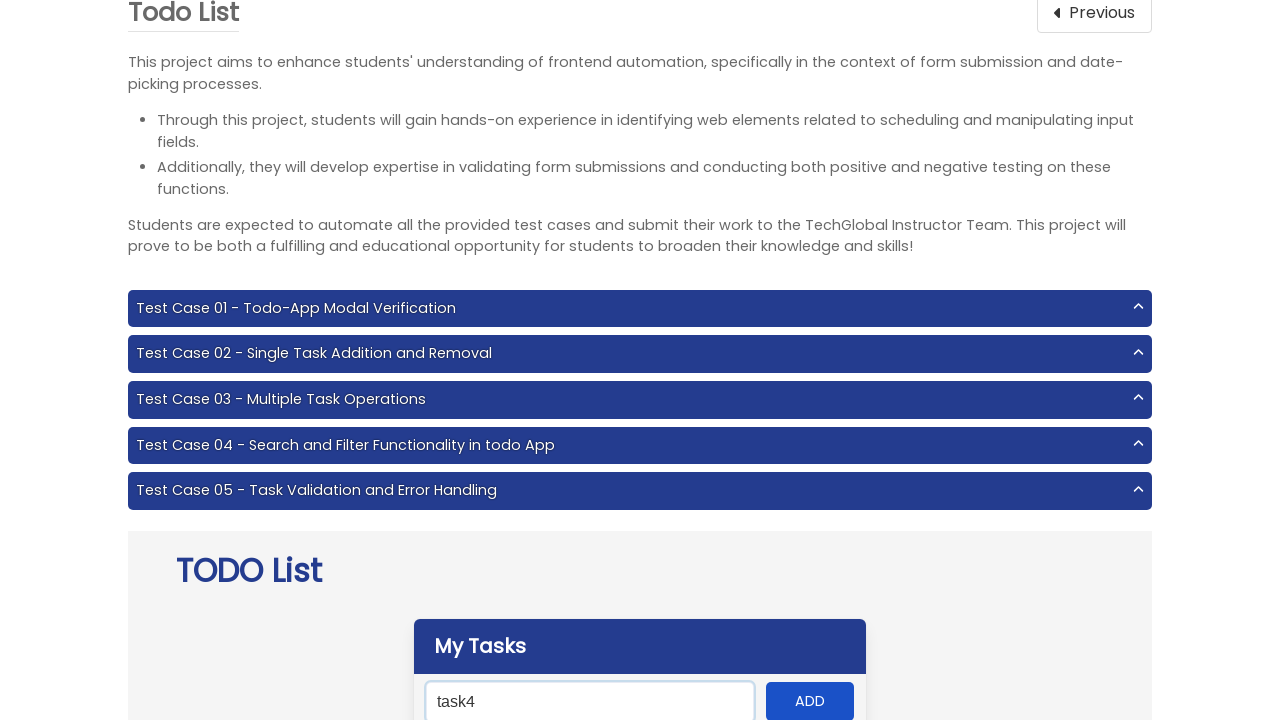

Clicked add button to add task 'task4' at (810, 701) on #add-btn
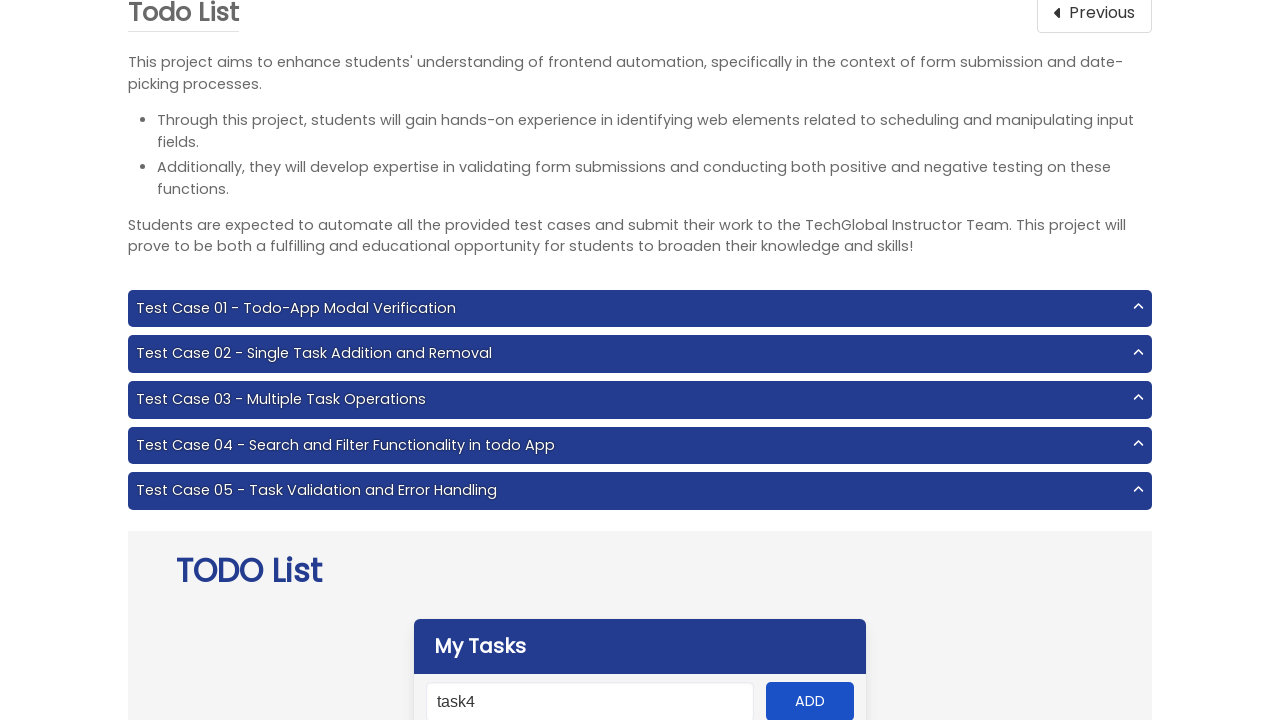

Filled input field with task 'task5' on #input-add
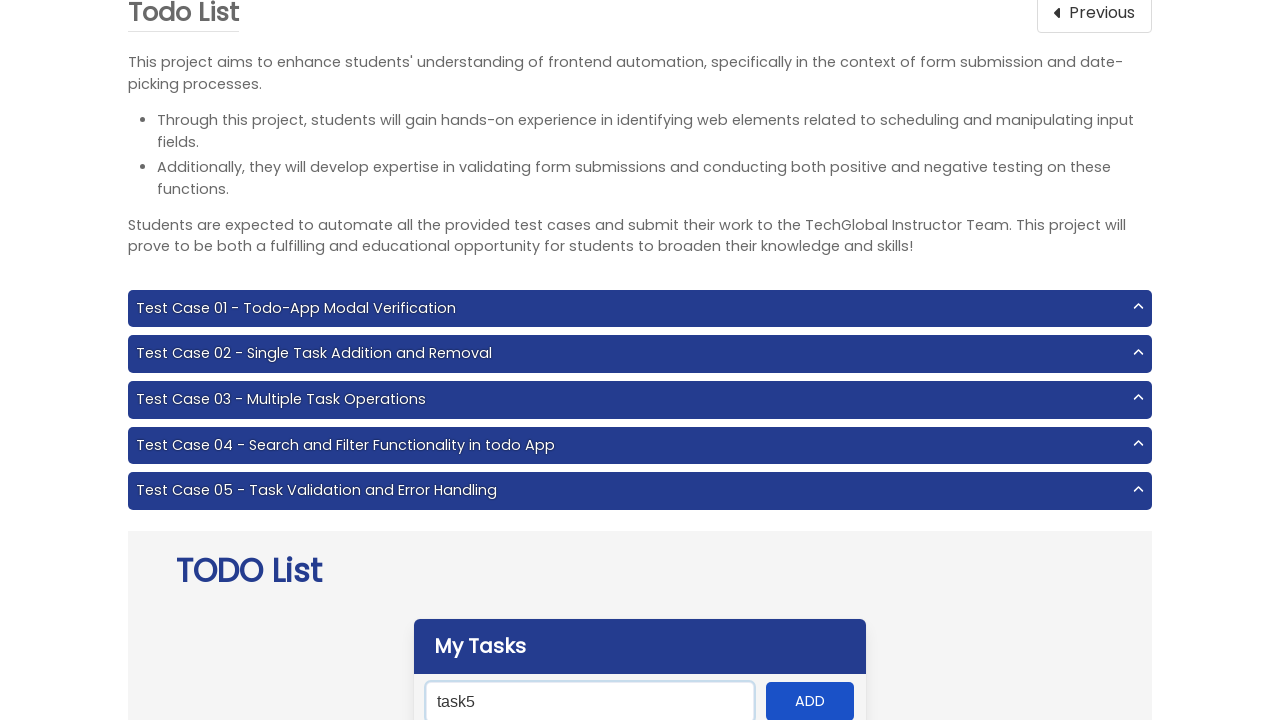

Clicked add button to add task 'task5' at (810, 701) on #add-btn
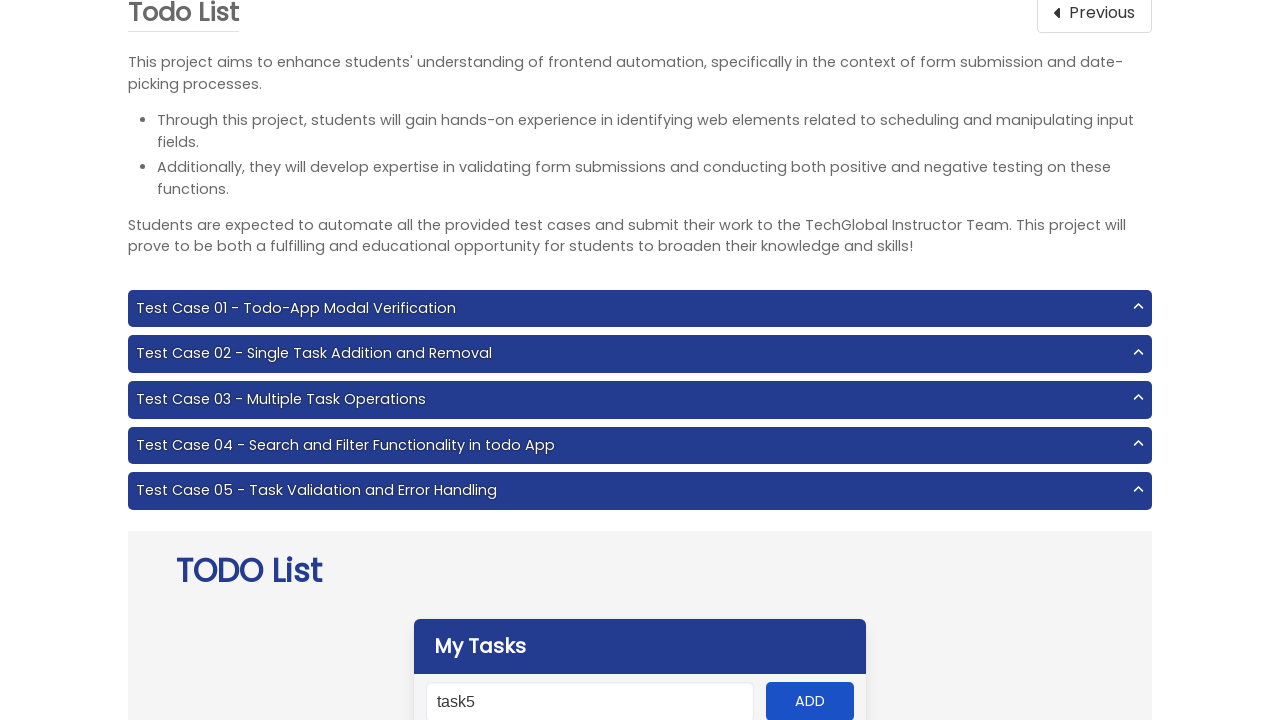

Clicked on a task to mark it as completed at (462, 360) on #panel .panel-block div >> nth=0
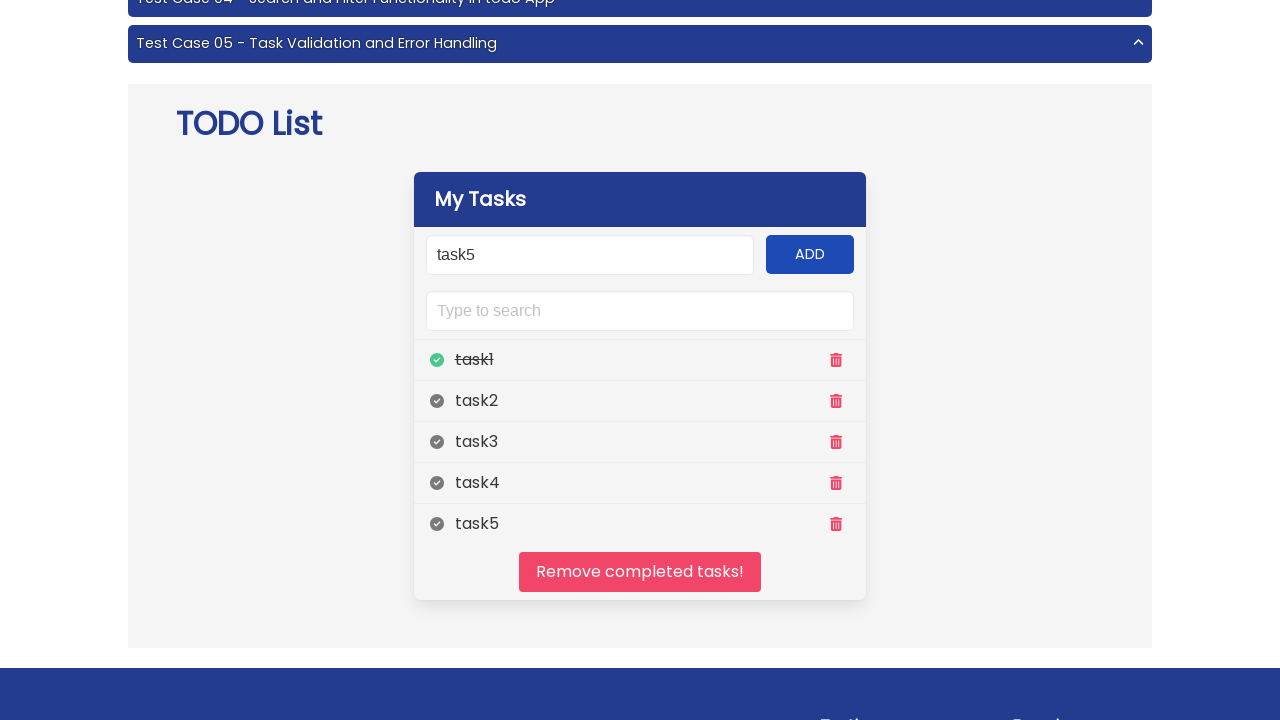

Clicked on a task to mark it as completed at (464, 401) on #panel .panel-block div >> nth=1
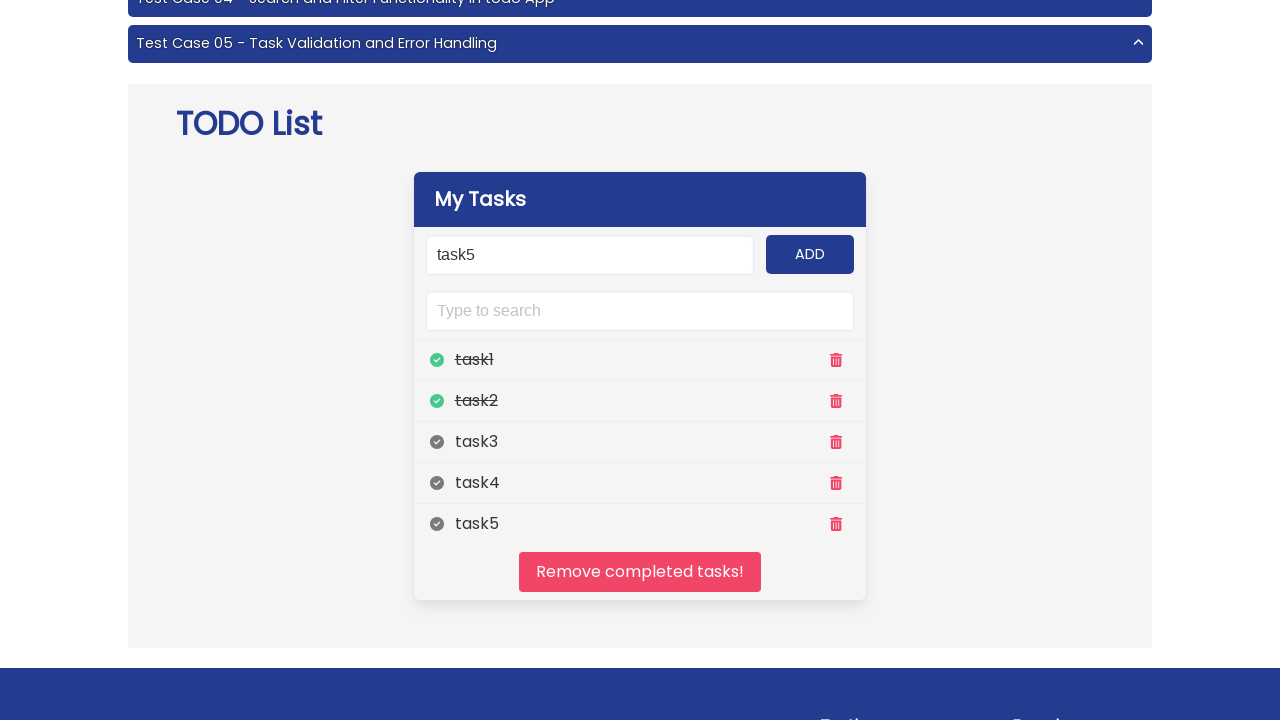

Clicked on a task to mark it as completed at (464, 442) on #panel .panel-block div >> nth=2
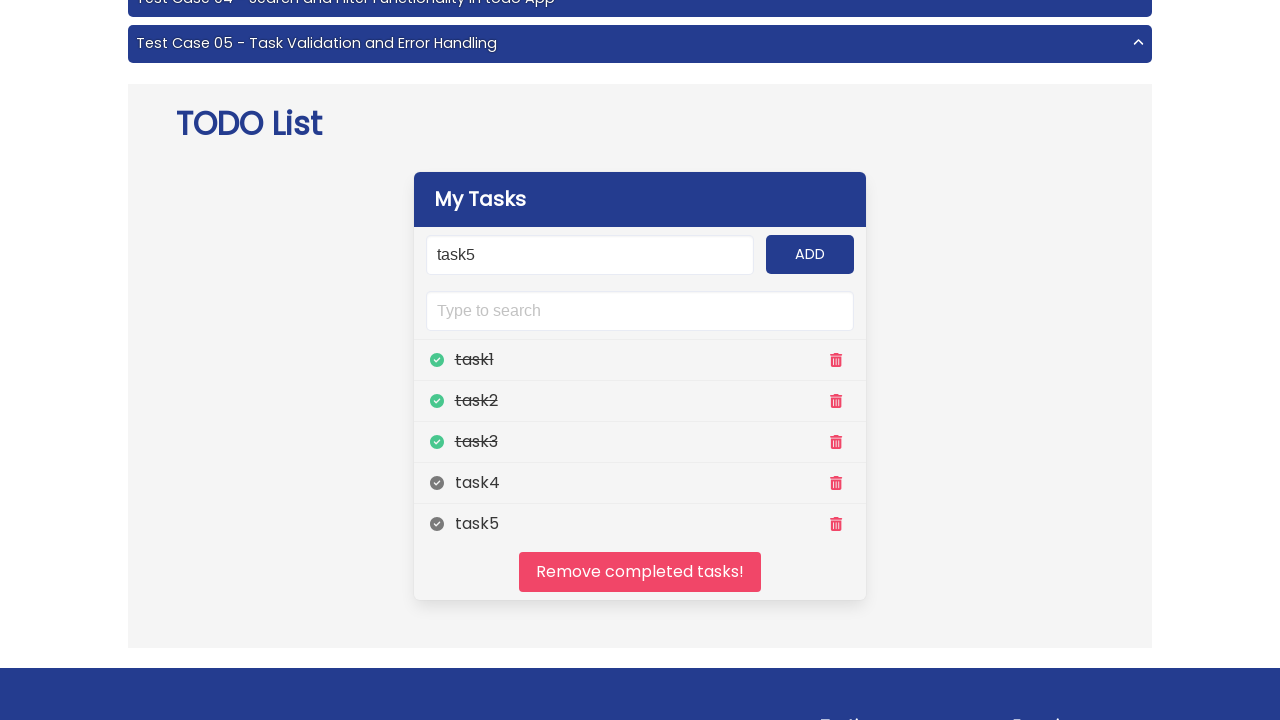

Clicked on a task to mark it as completed at (465, 483) on #panel .panel-block div >> nth=3
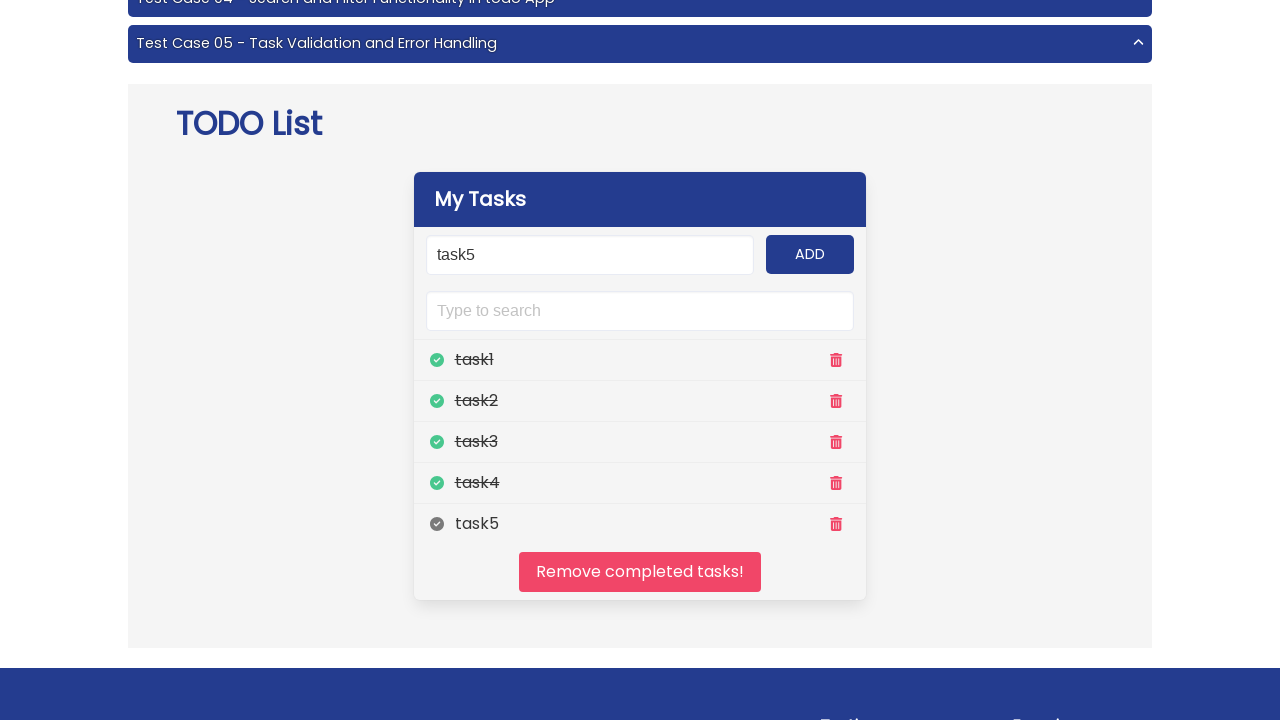

Clicked on a task to mark it as completed at (464, 524) on #panel .panel-block div >> nth=4
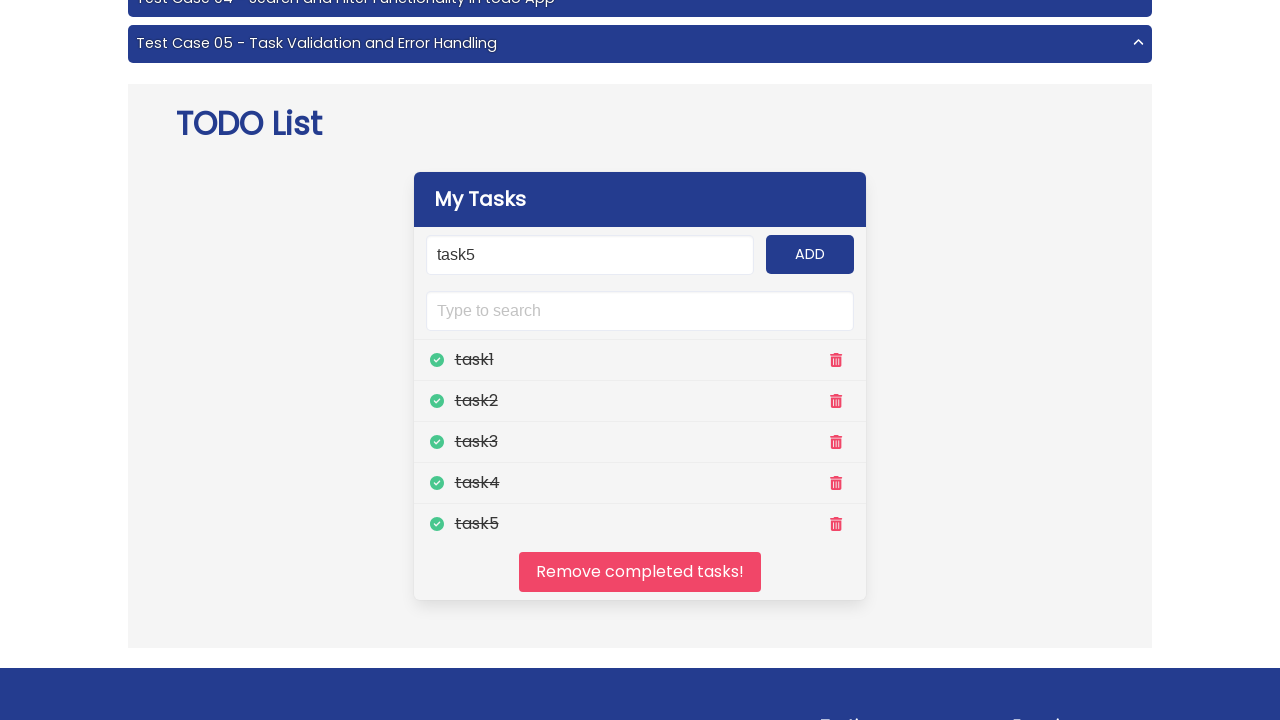

Clicked the 'Remove completed tasks' button to clear all completed tasks at (640, 572) on button#clear
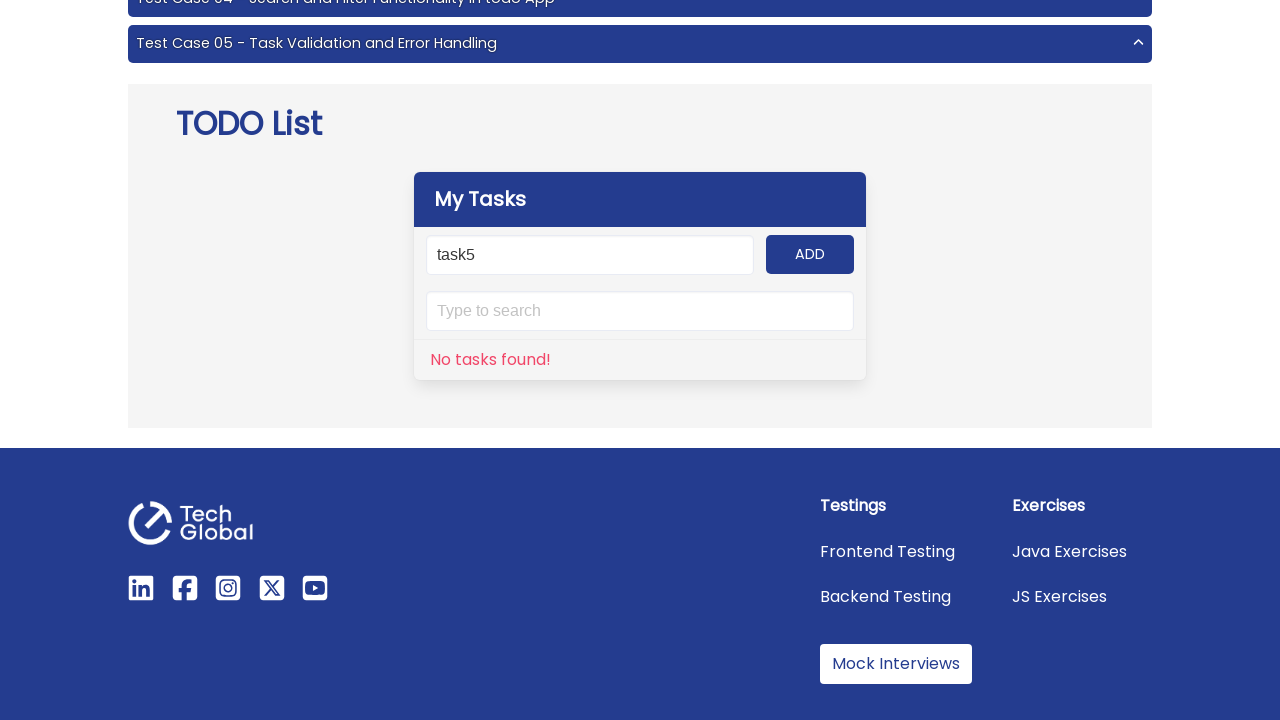

Verified that 'No tasks found!' message appears after clearing all tasks
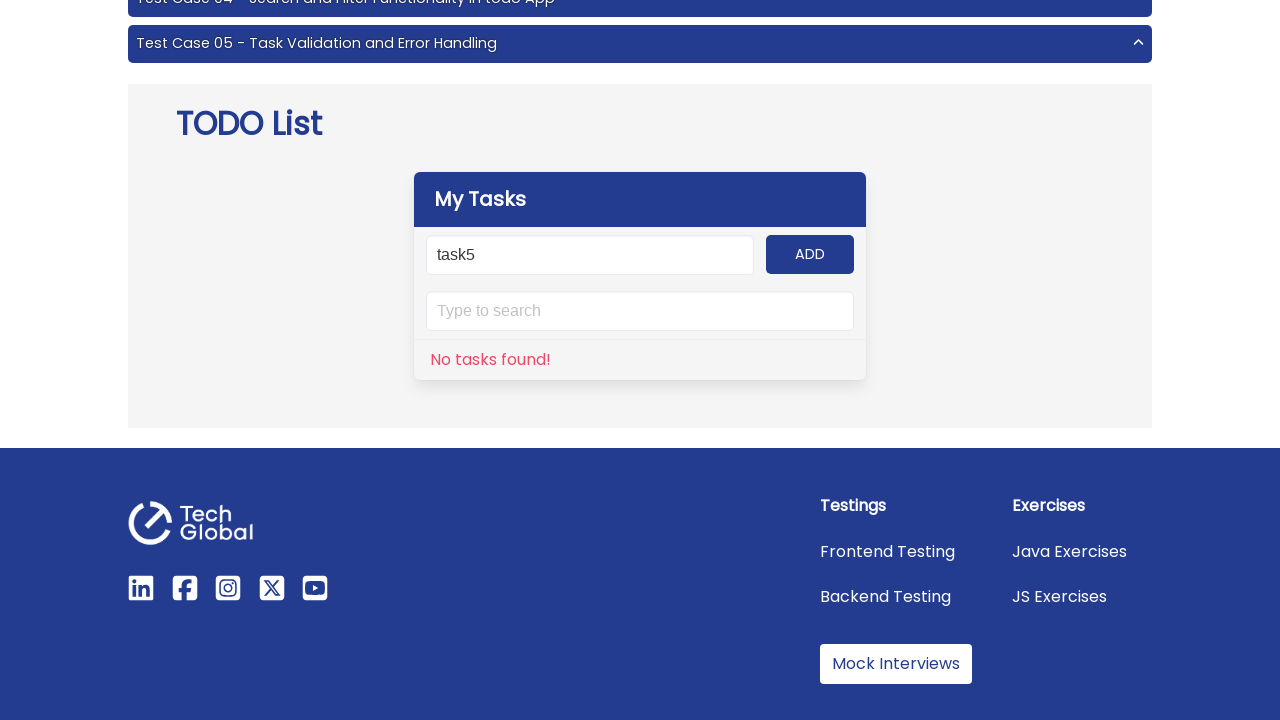

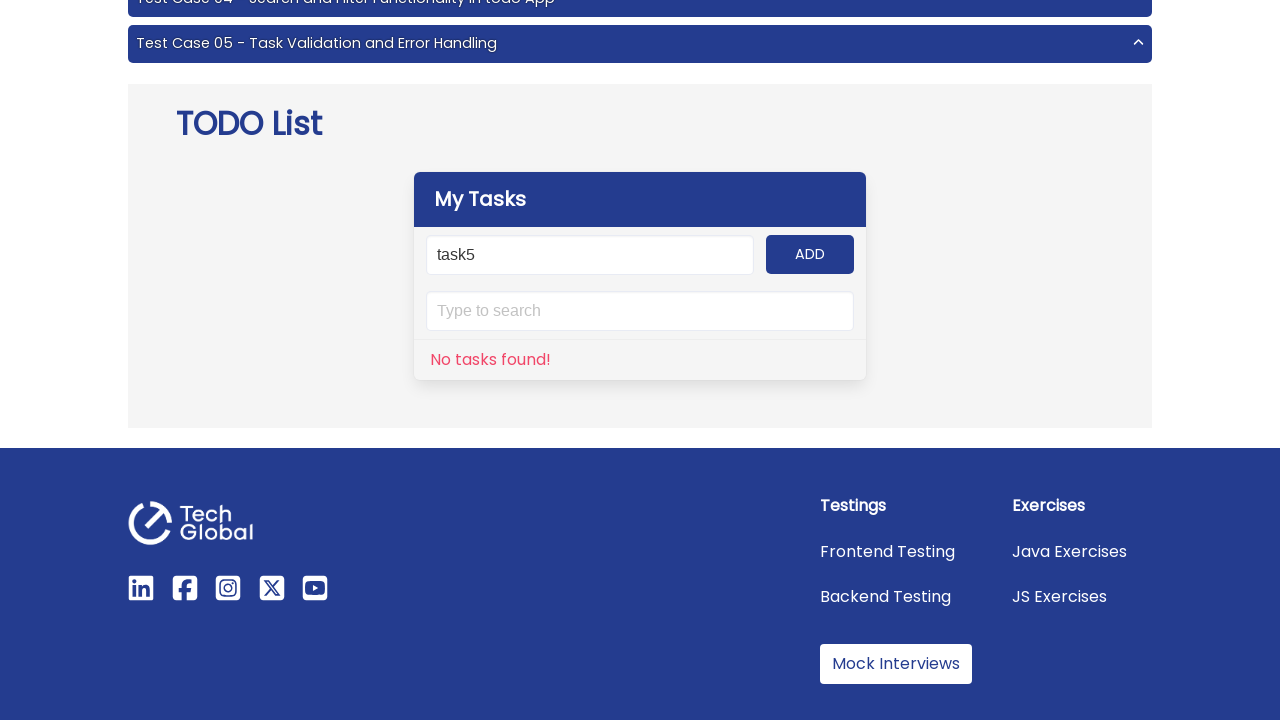